Clicks on the dropdown link on the main page

Starting URL: https://the-internet.herokuapp.com/

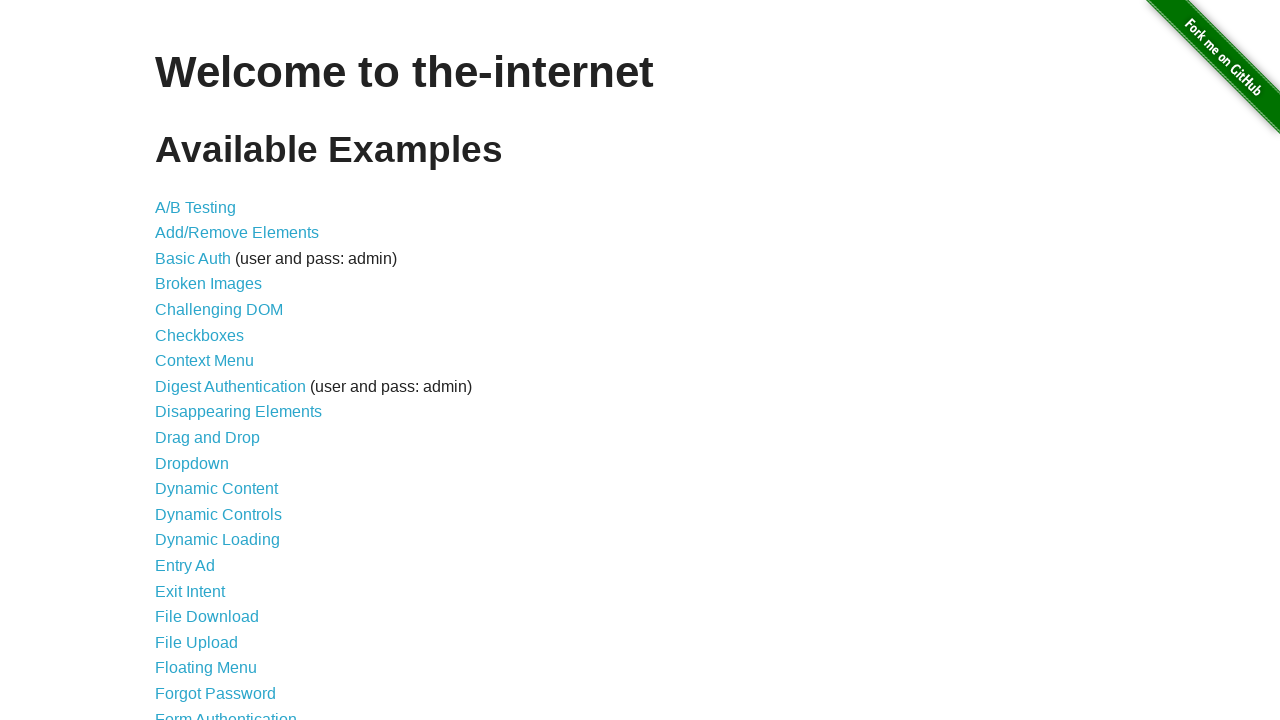

Waited for dropdown link to be visible
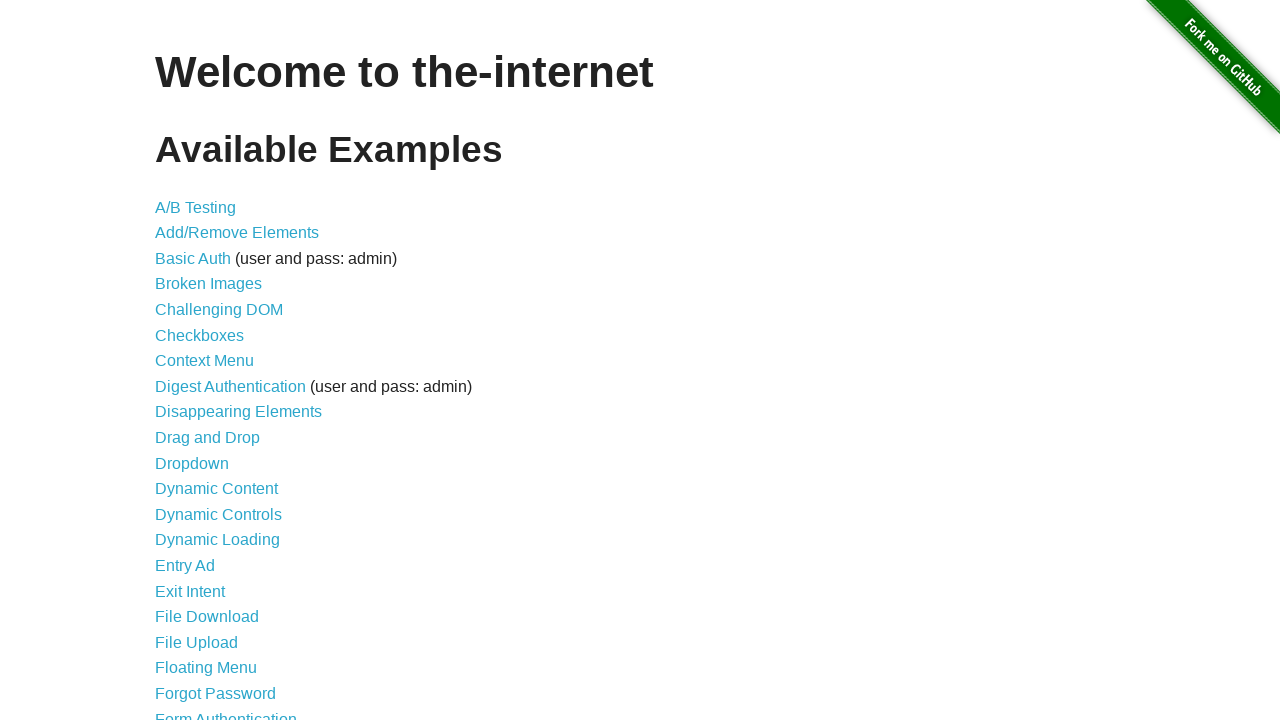

Clicked on the dropdown link at (192, 463) on [href="/dropdown"]
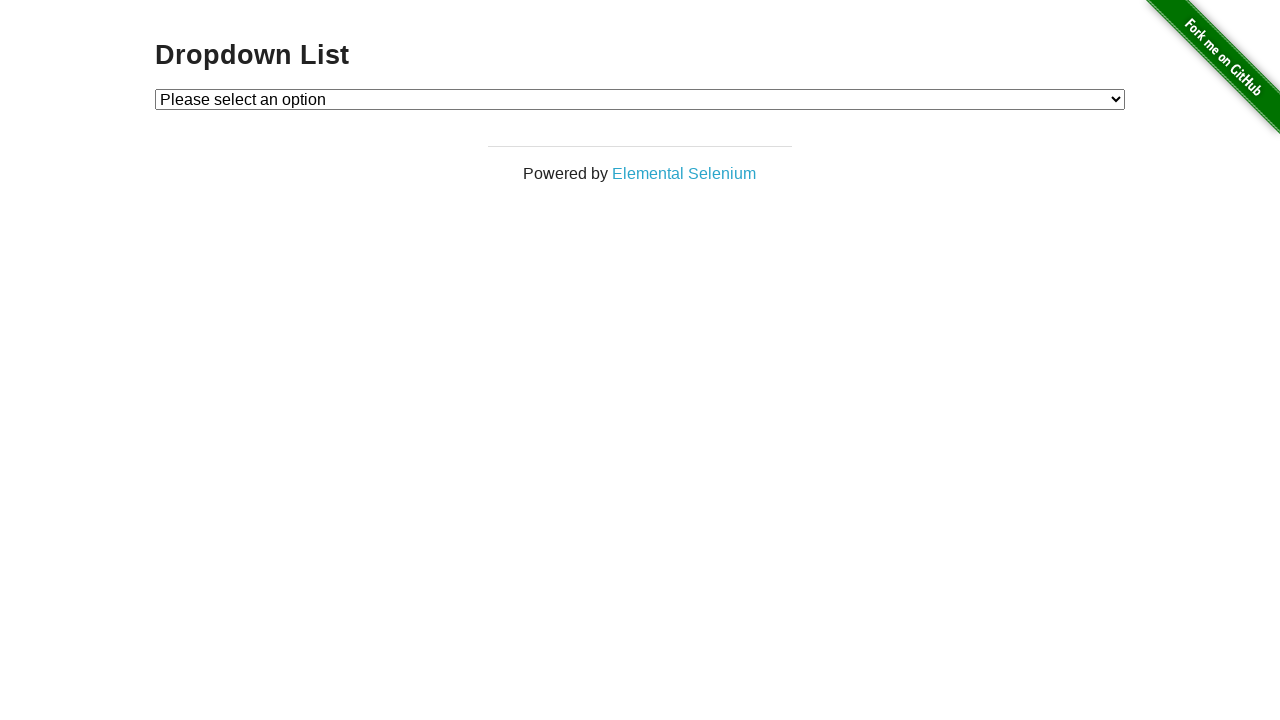

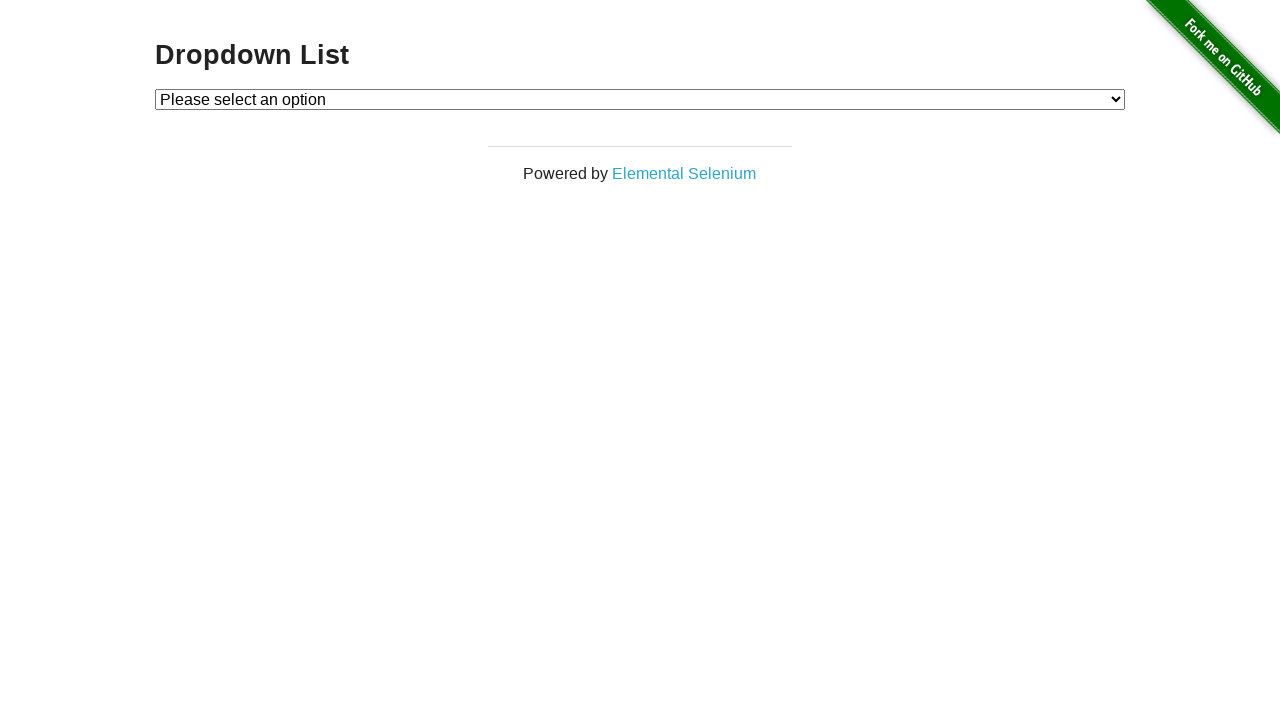